Tests that edits are cancelled when pressing Escape key

Starting URL: https://demo.playwright.dev/todomvc

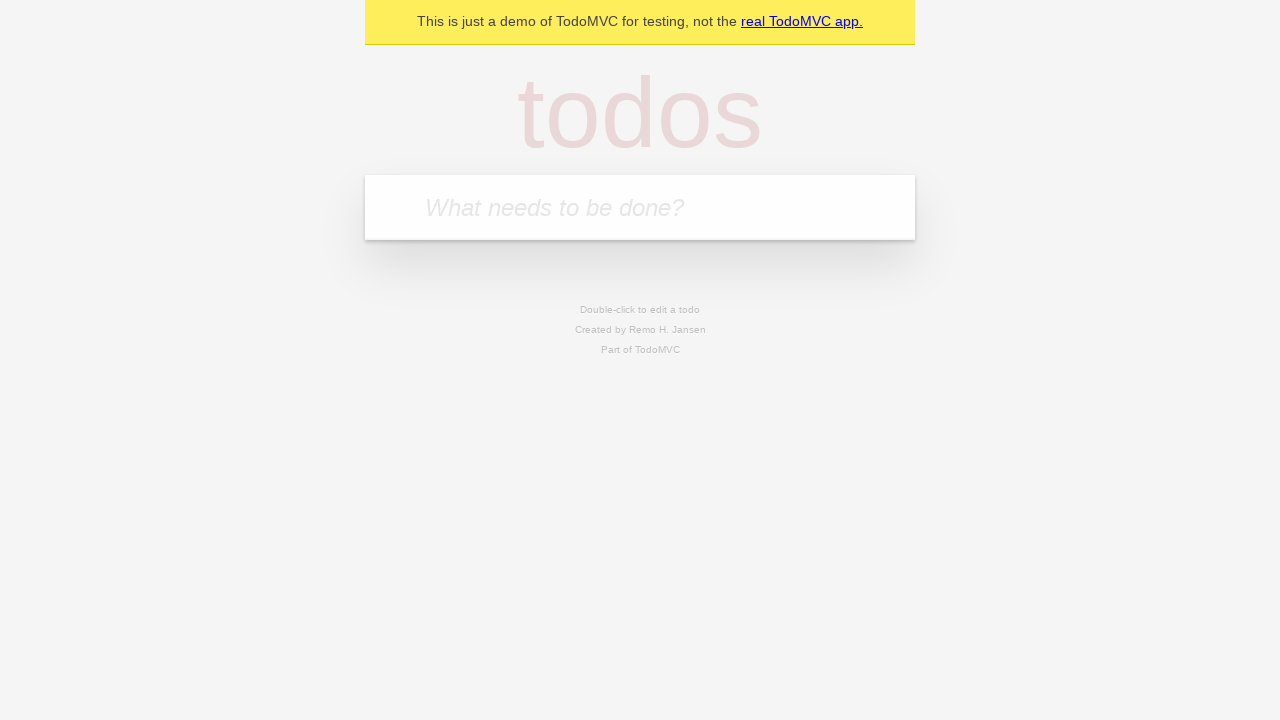

Filled input field with 'buy some cheese' on internal:attr=[placeholder="What needs to be done?"i]
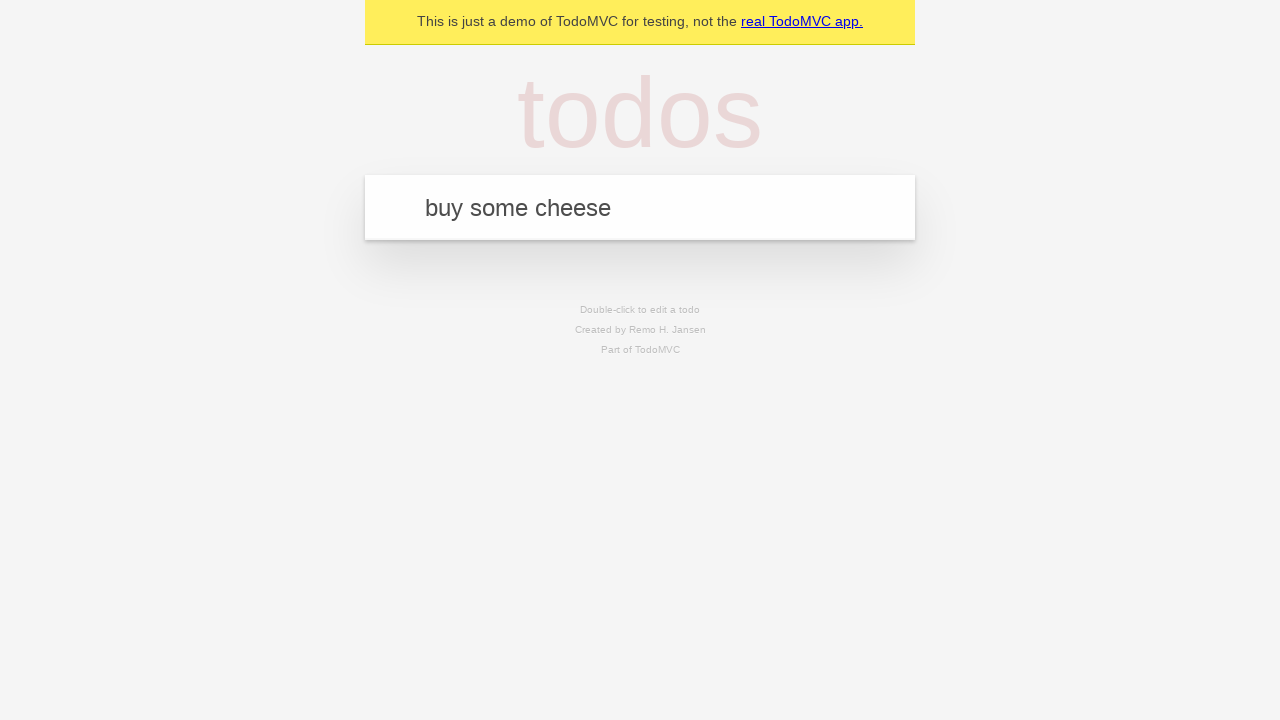

Pressed Enter to add first todo on internal:attr=[placeholder="What needs to be done?"i]
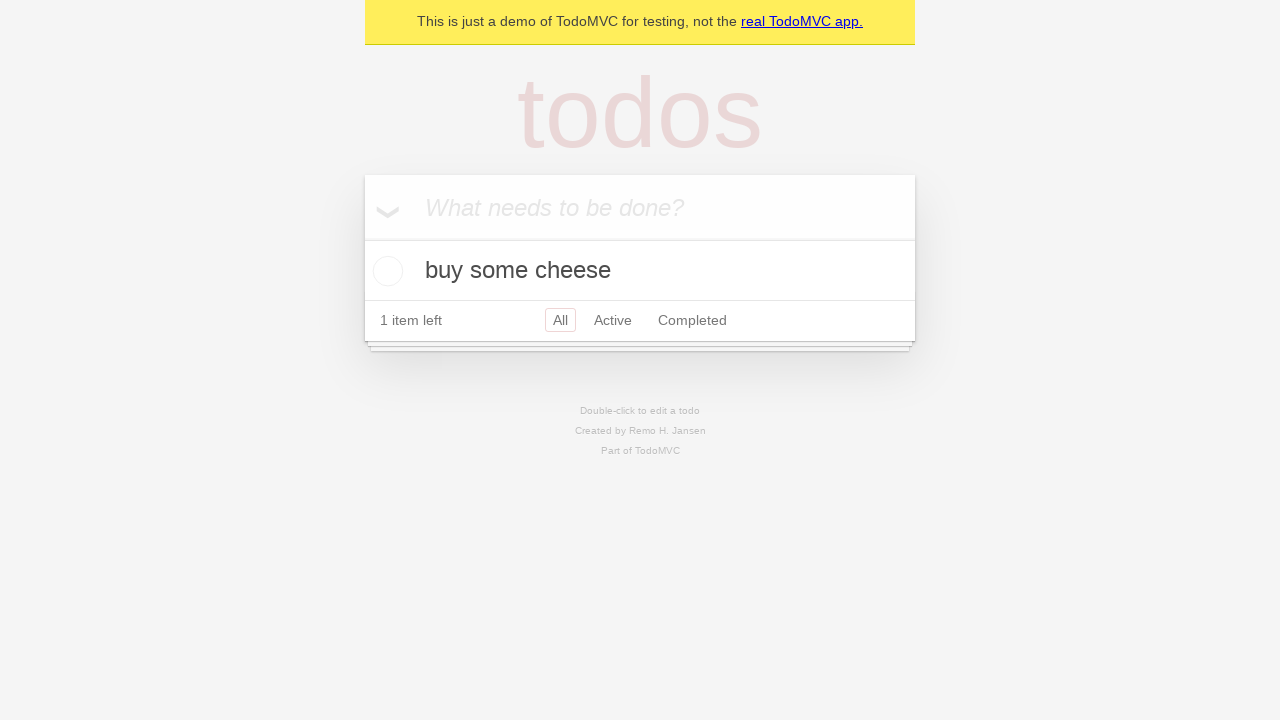

Filled input field with 'feed the cat' on internal:attr=[placeholder="What needs to be done?"i]
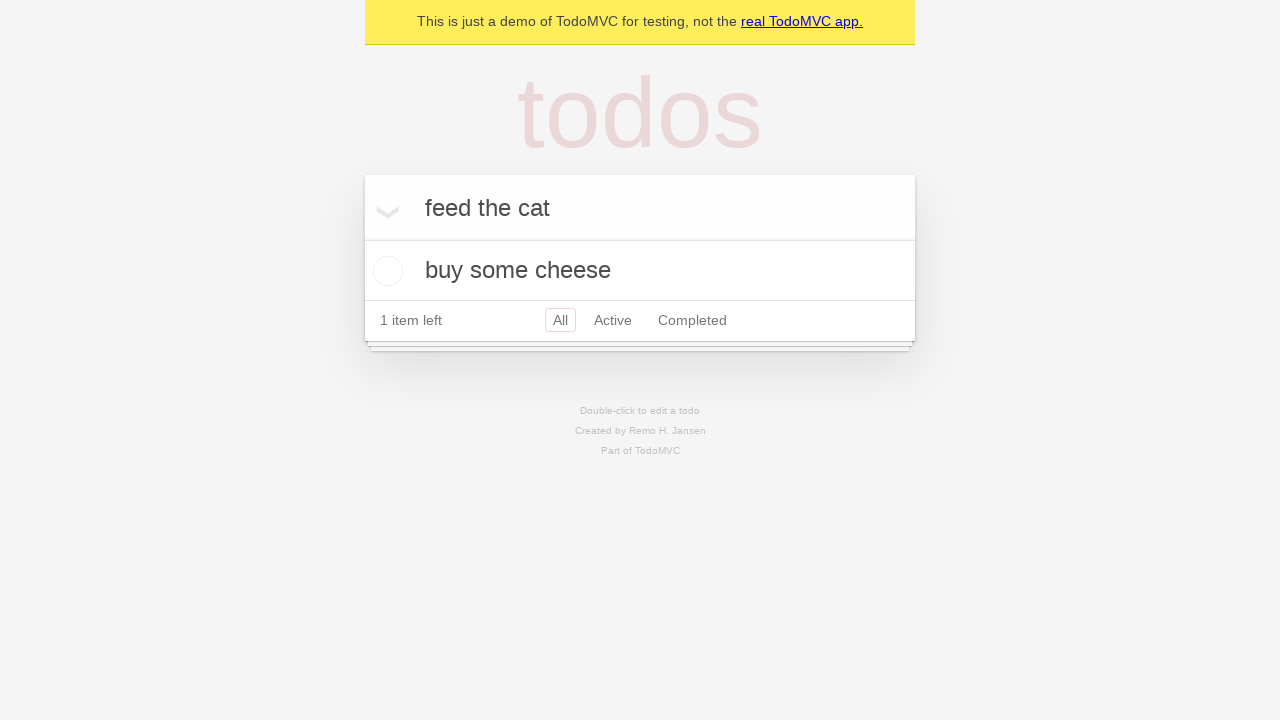

Pressed Enter to add second todo on internal:attr=[placeholder="What needs to be done?"i]
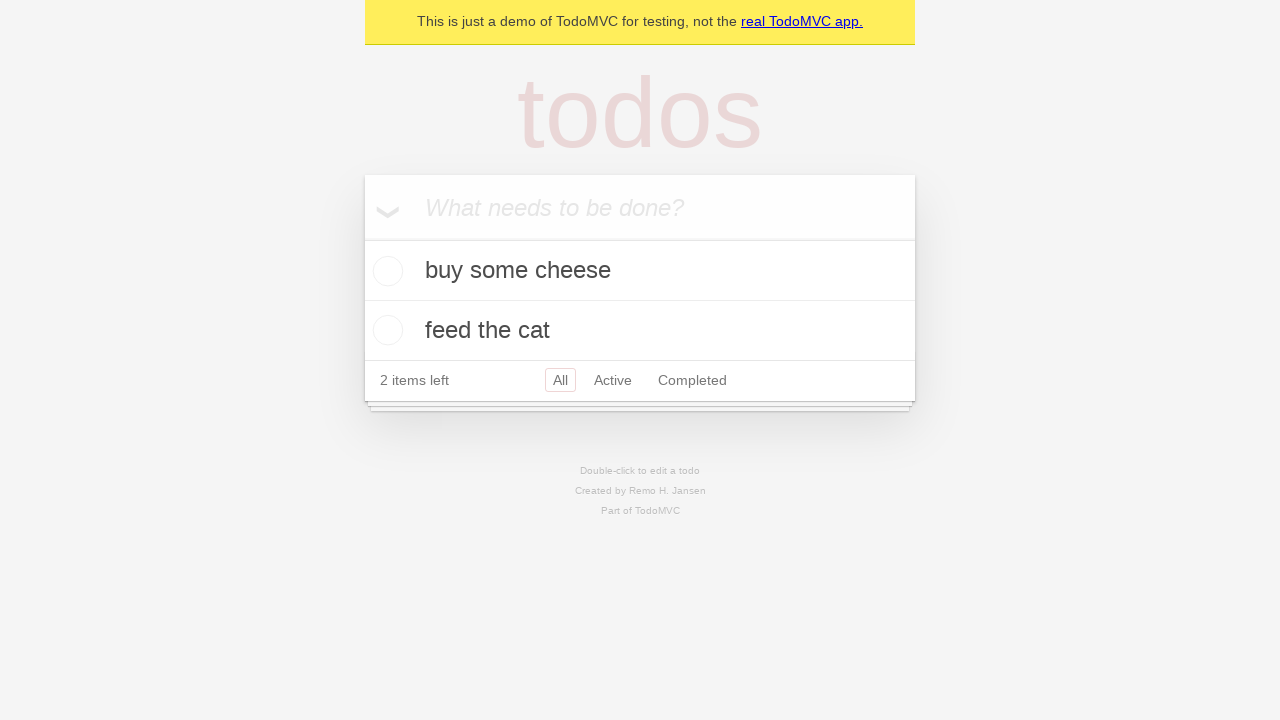

Filled input field with 'book a doctors appointment' on internal:attr=[placeholder="What needs to be done?"i]
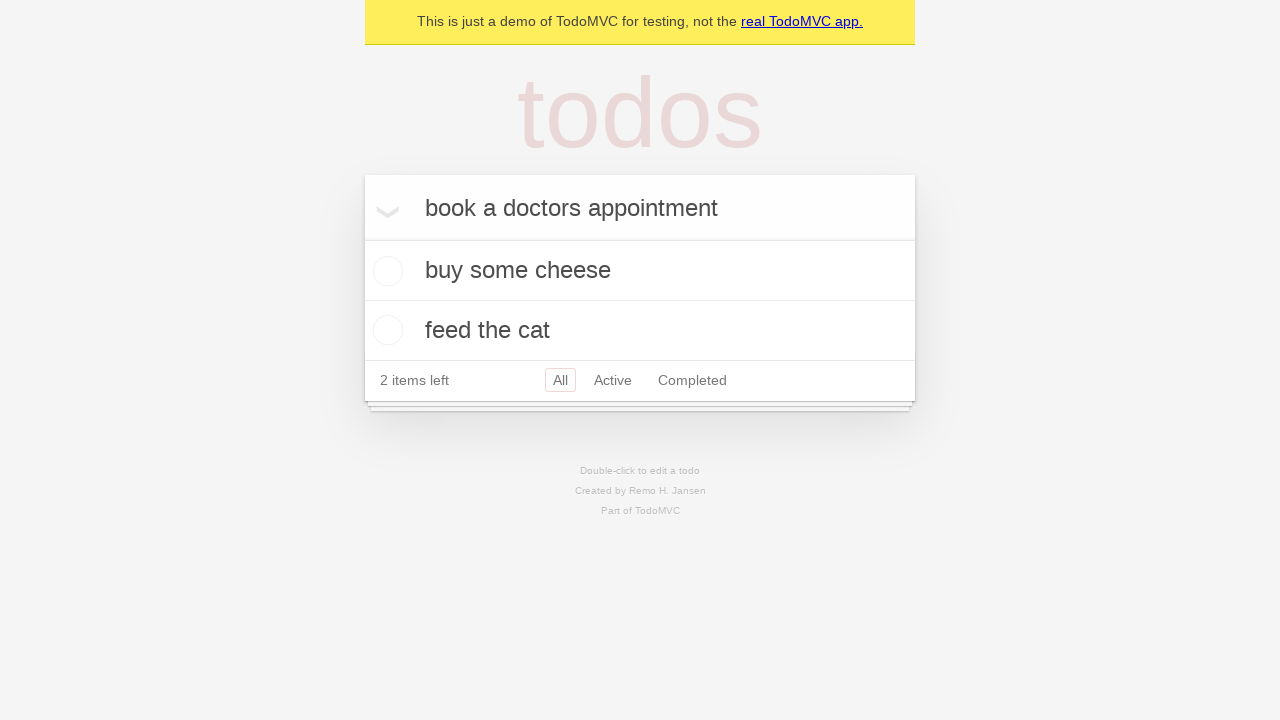

Pressed Enter to add third todo on internal:attr=[placeholder="What needs to be done?"i]
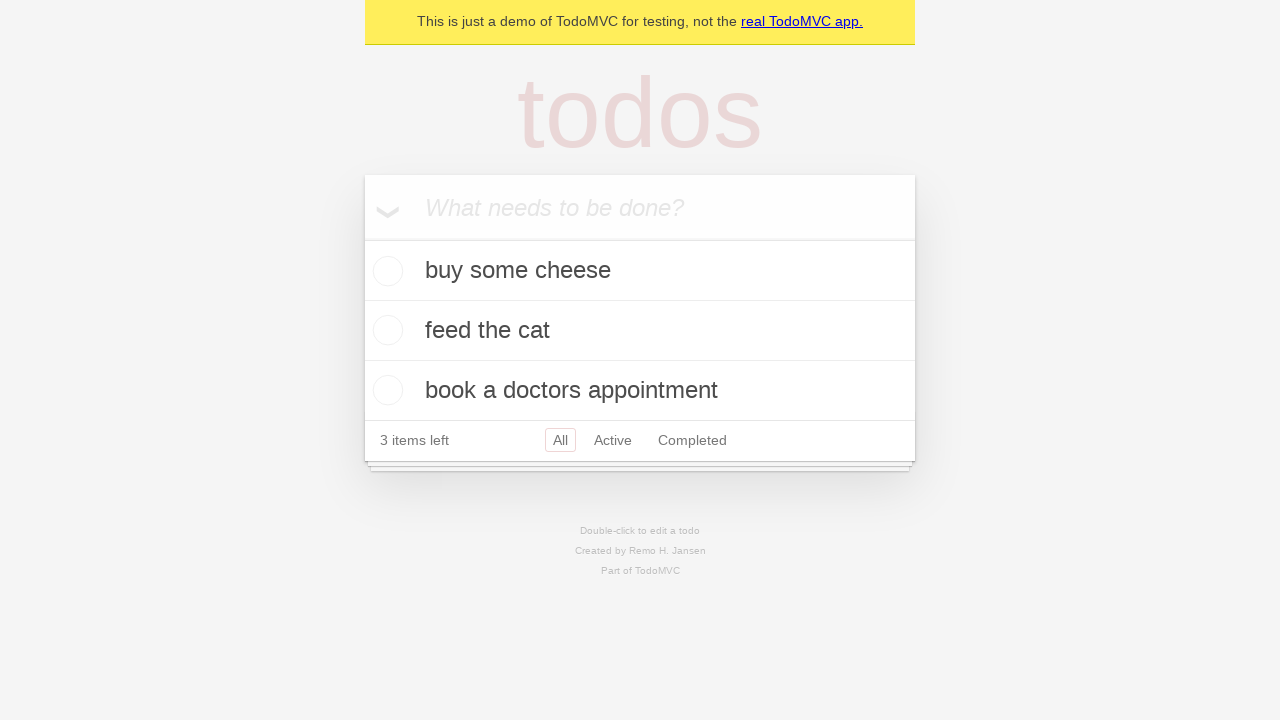

Double-clicked second todo to enter edit mode at (640, 331) on internal:testid=[data-testid="todo-item"s] >> nth=1
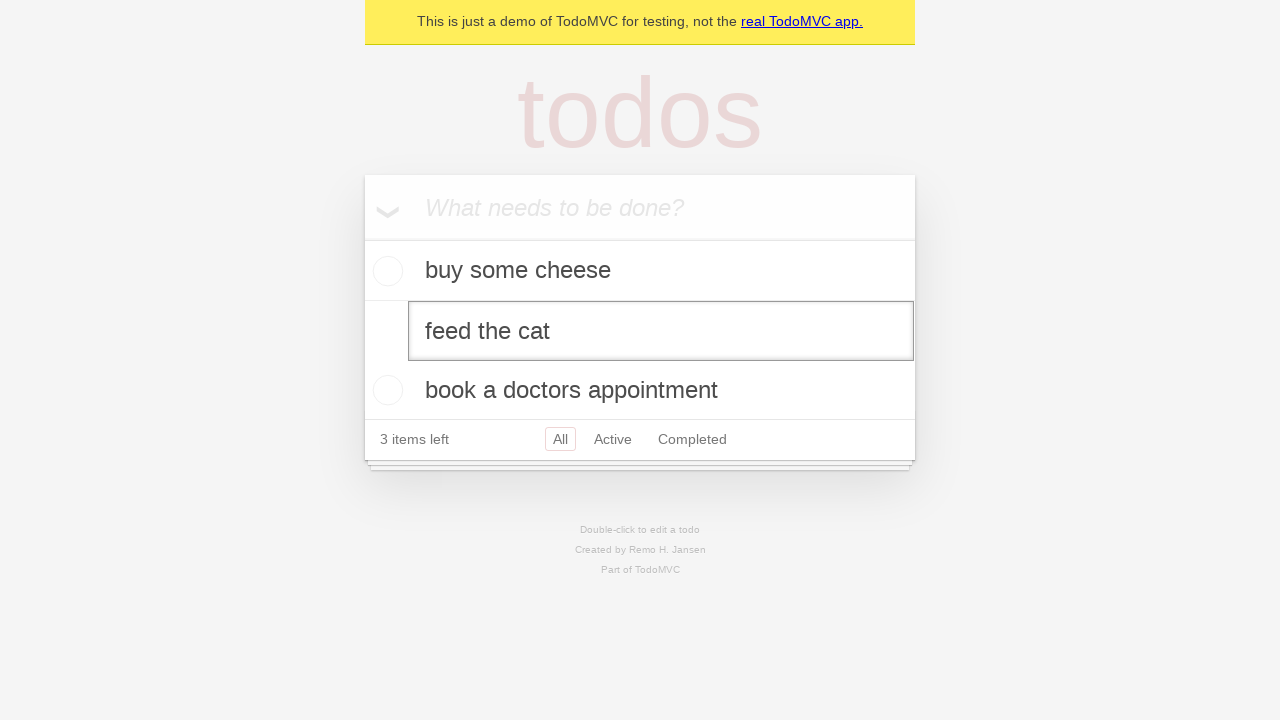

Filled edit textbox with 'buy some sausages' on internal:testid=[data-testid="todo-item"s] >> nth=1 >> internal:role=textbox[nam
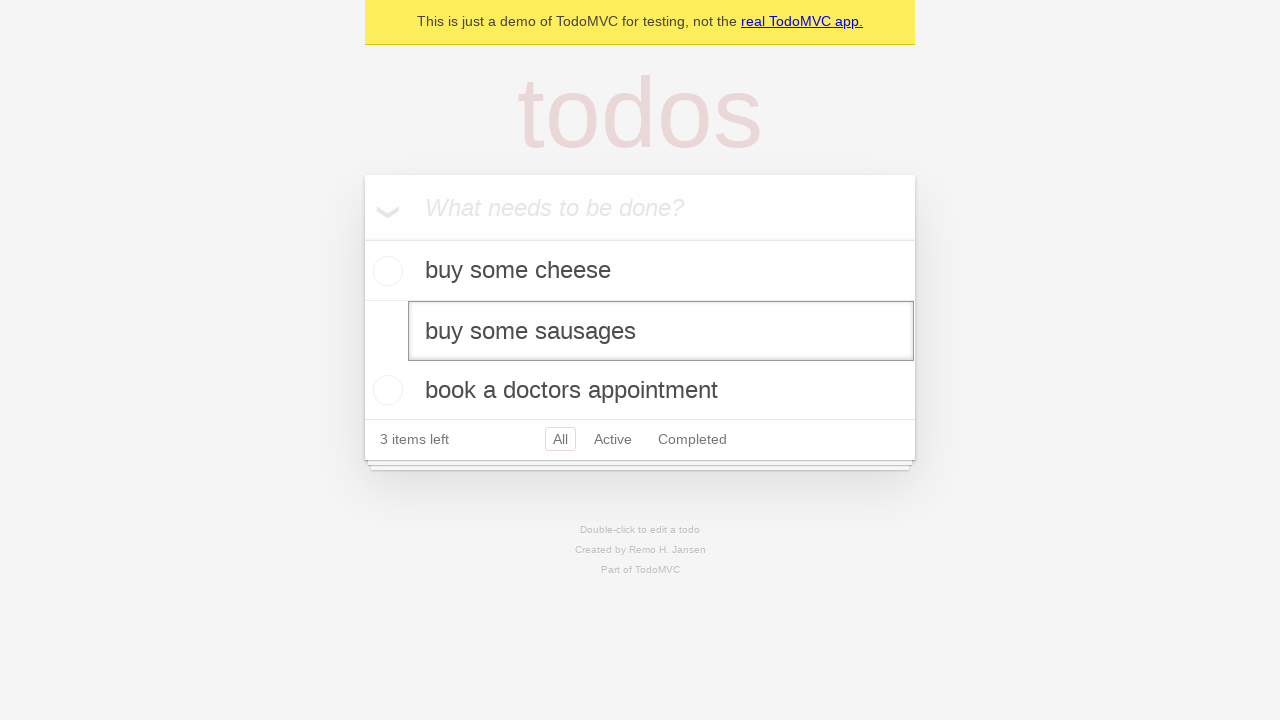

Pressed Escape to cancel edit and verify changes are reverted on internal:testid=[data-testid="todo-item"s] >> nth=1 >> internal:role=textbox[nam
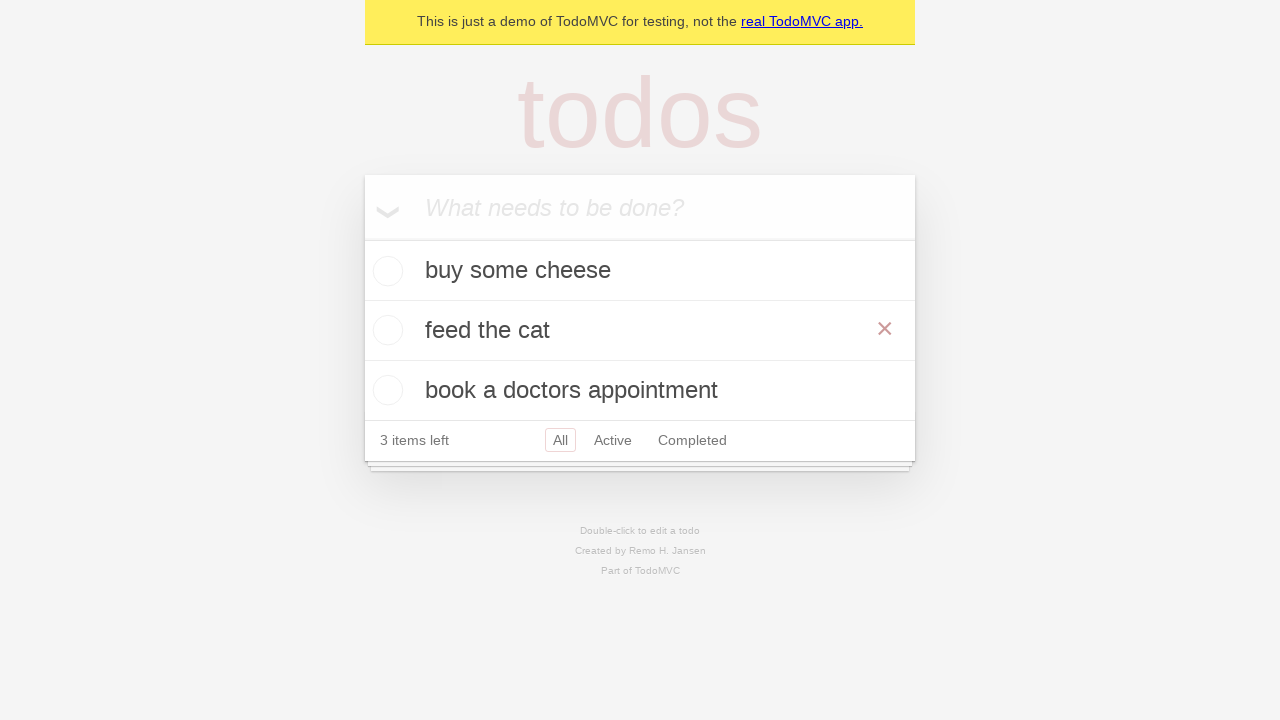

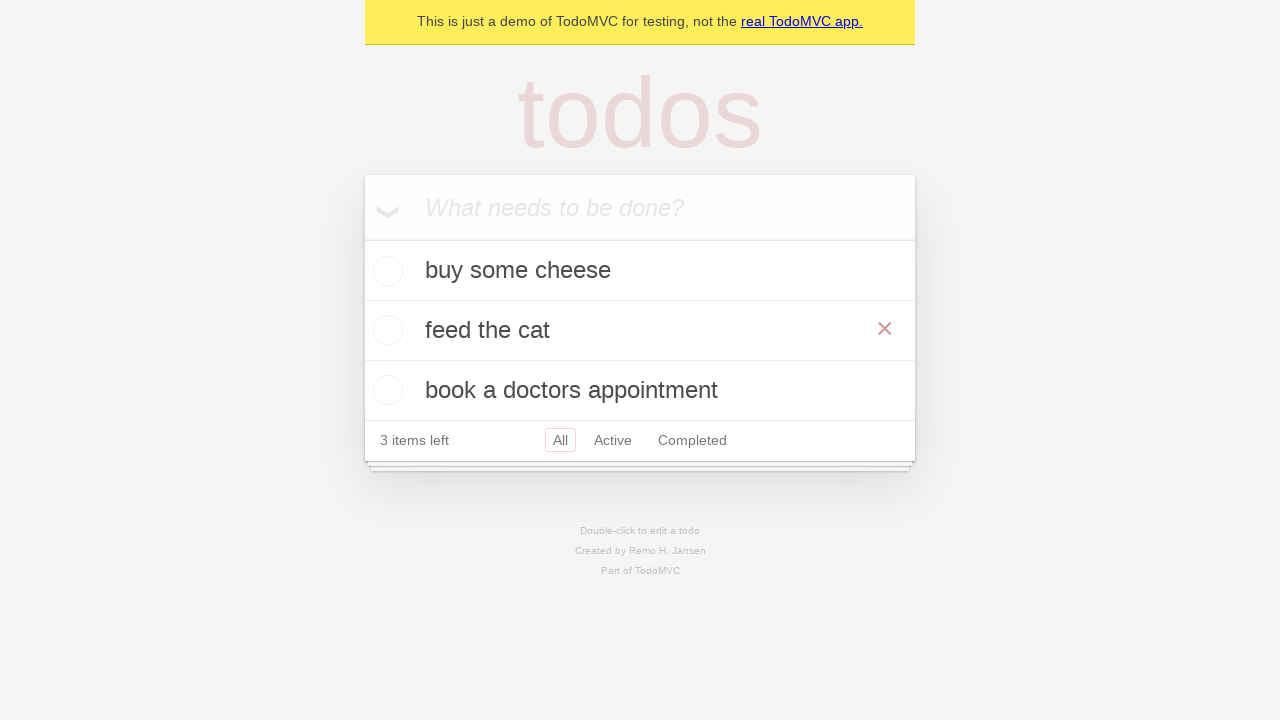